Opens multiple browser tabs, extracts course information from one tab using relative locators, then switches back to the first tab and fills a form field with the extracted course name

Starting URL: https://rahulshettyacademy.com/angularpractice/

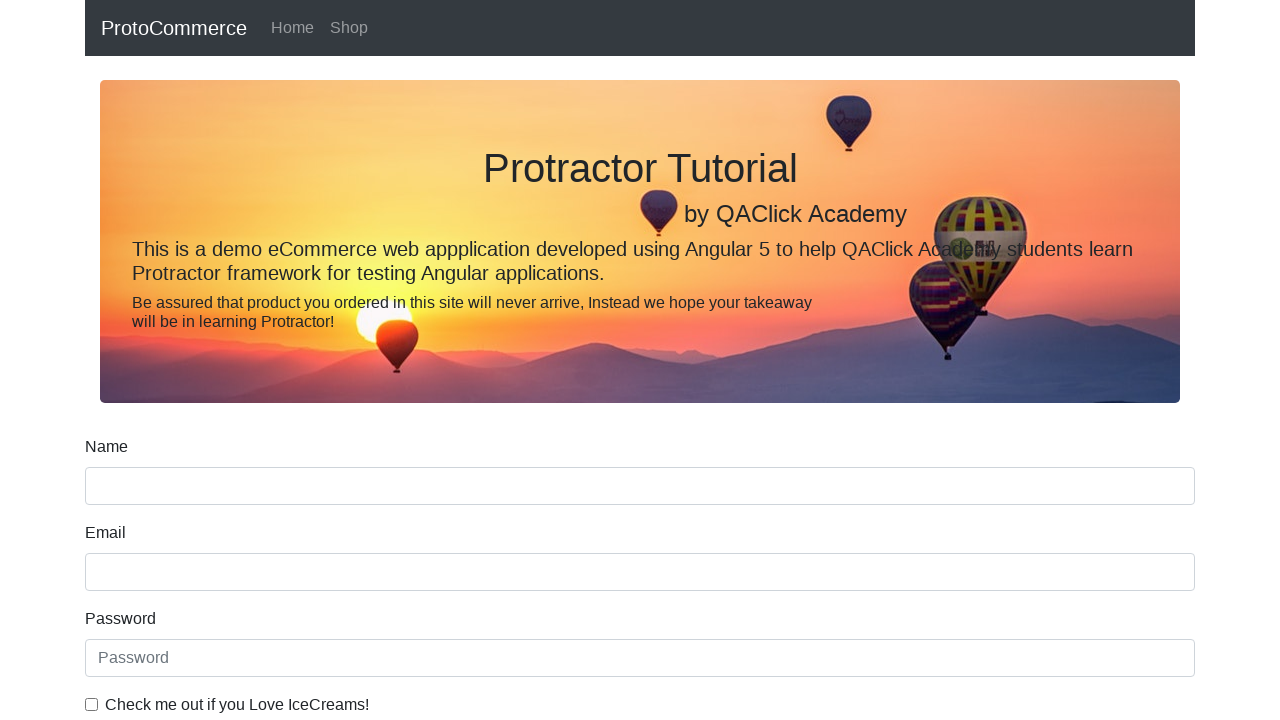

Opened a new browser tab
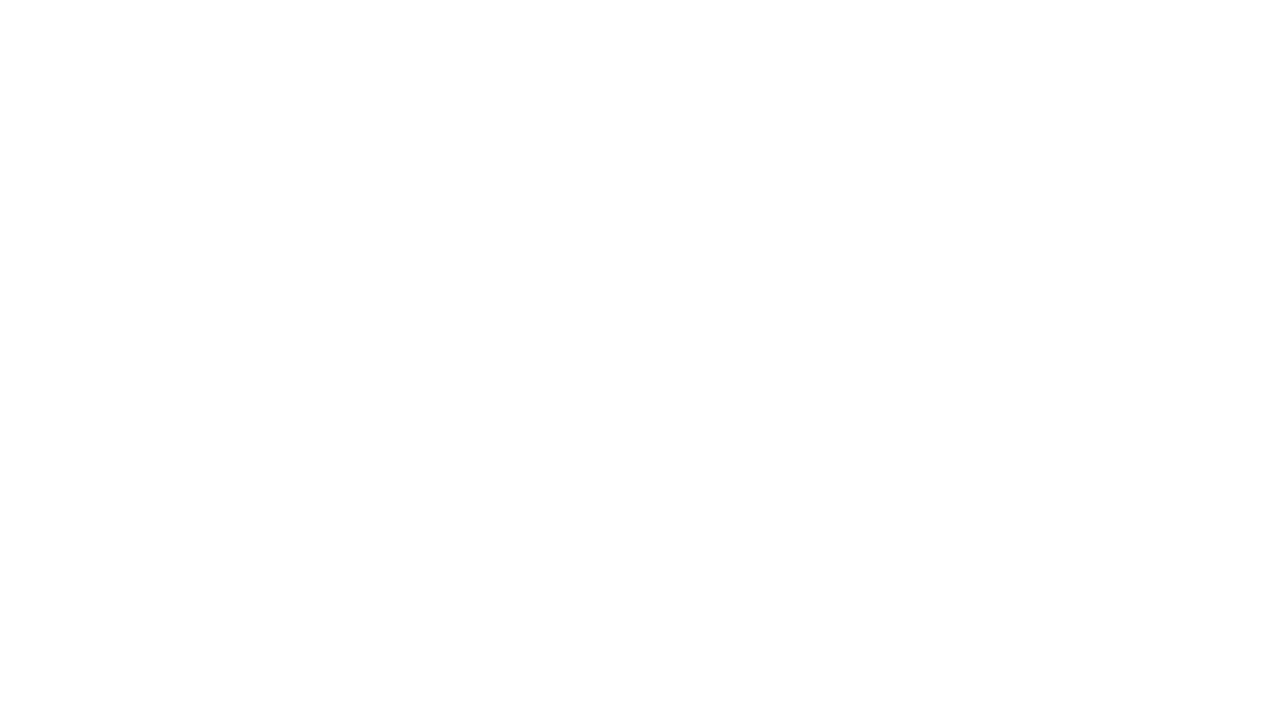

Navigated to Rahul Shetty Academy homepage
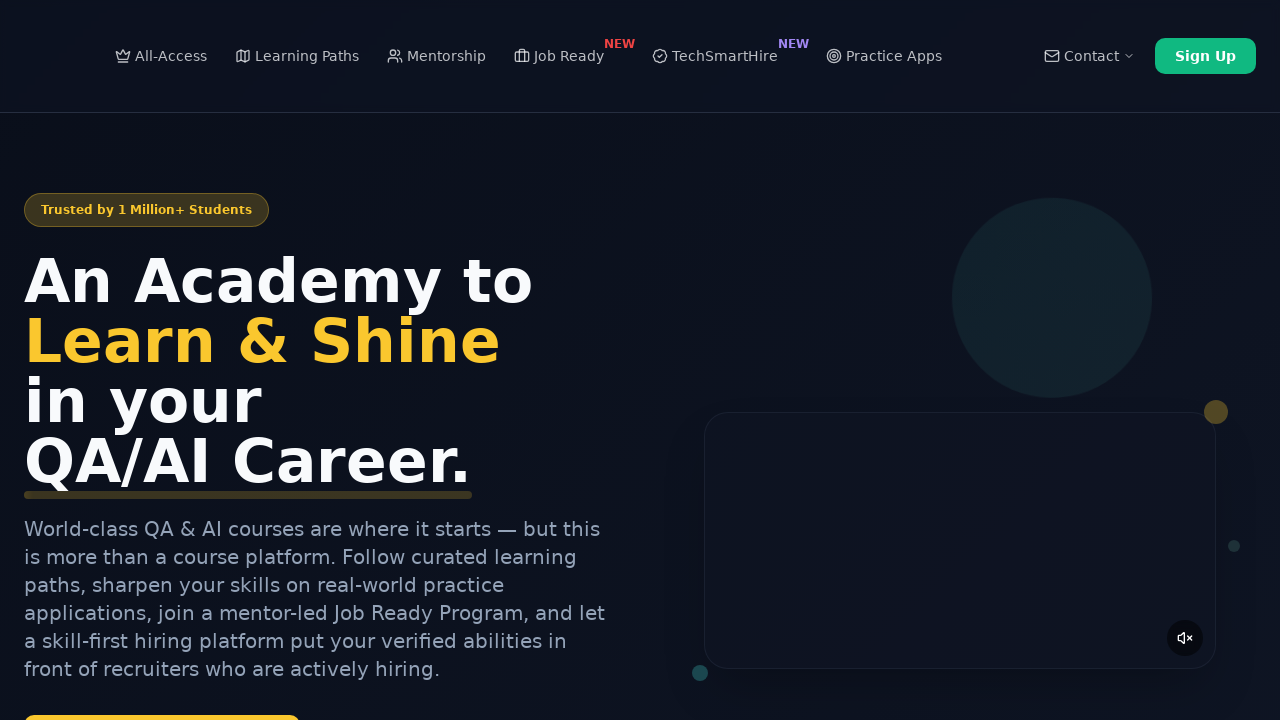

Located all course links on the page
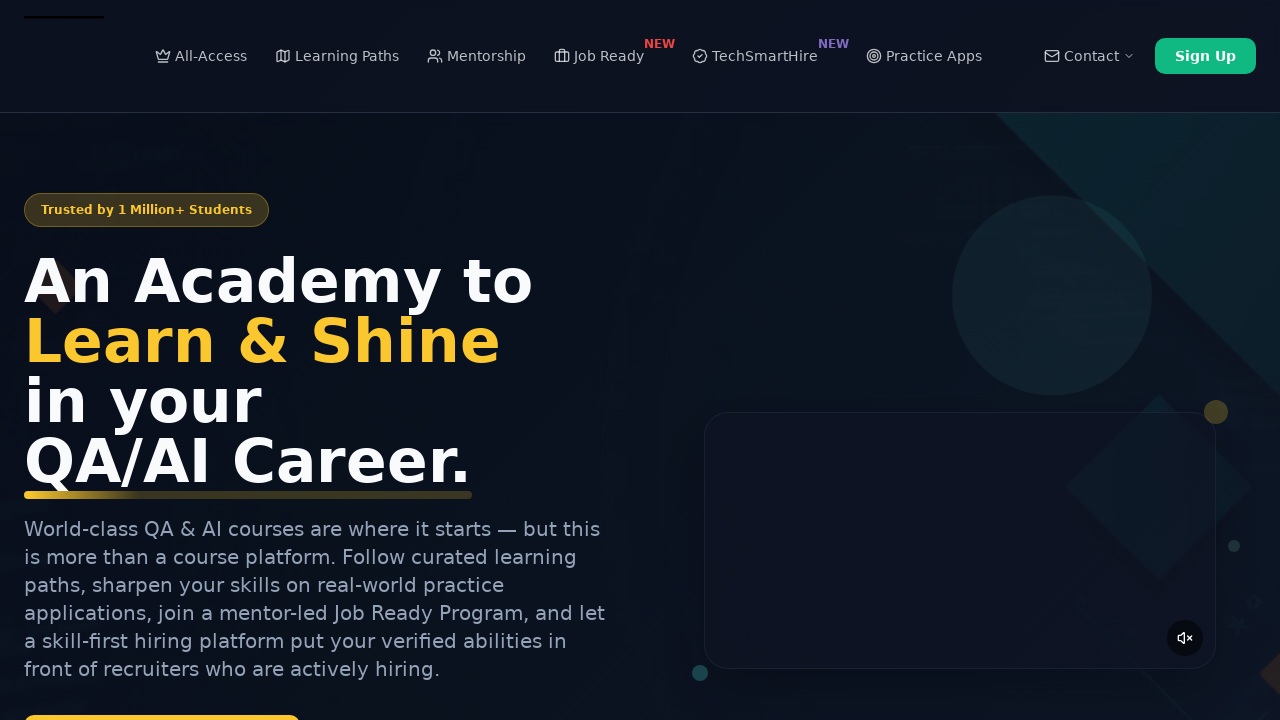

Extracted second course name: 'Playwright Testing'
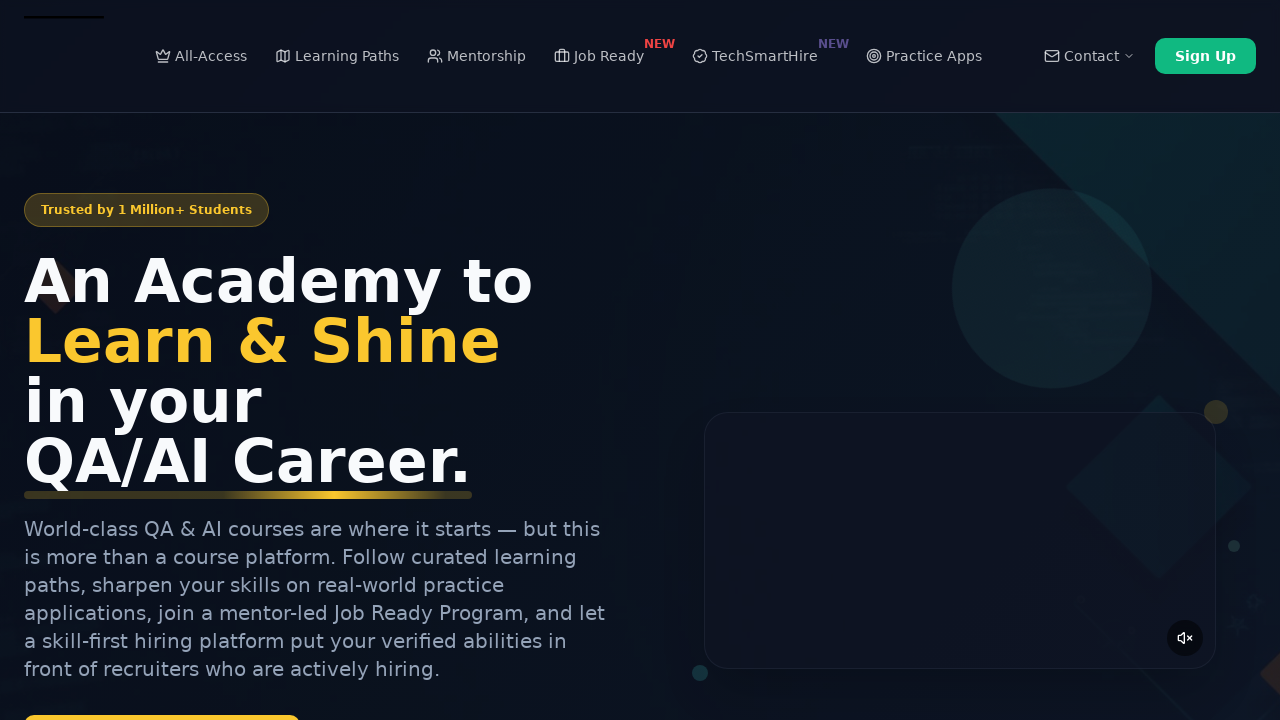

Selected the second course link element
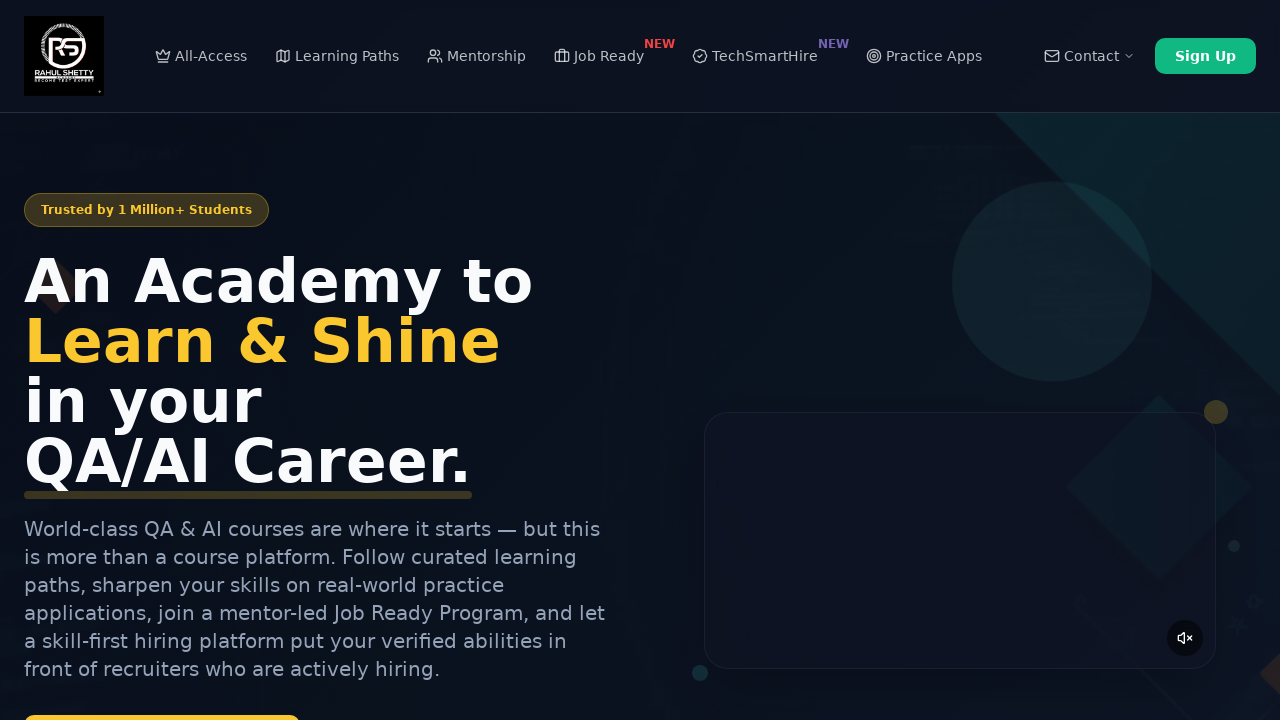

Extracted adjacent element text: 'API Testing'
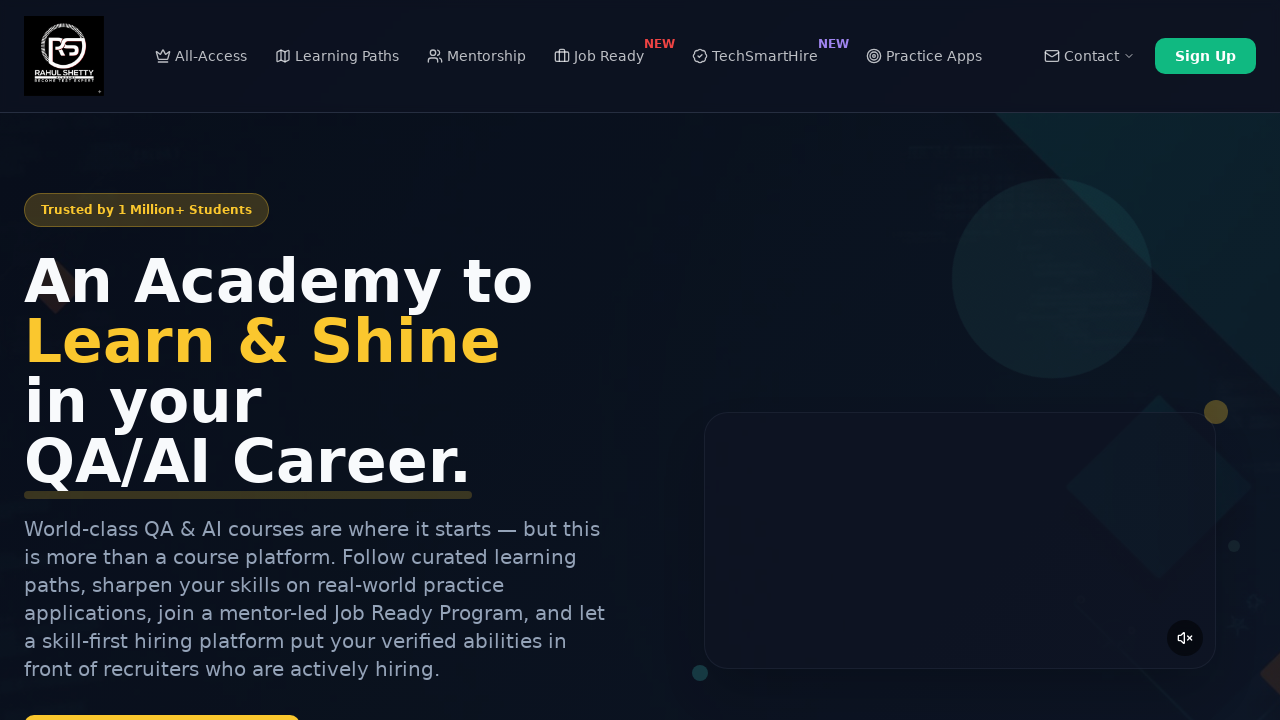

Closed the second browser tab
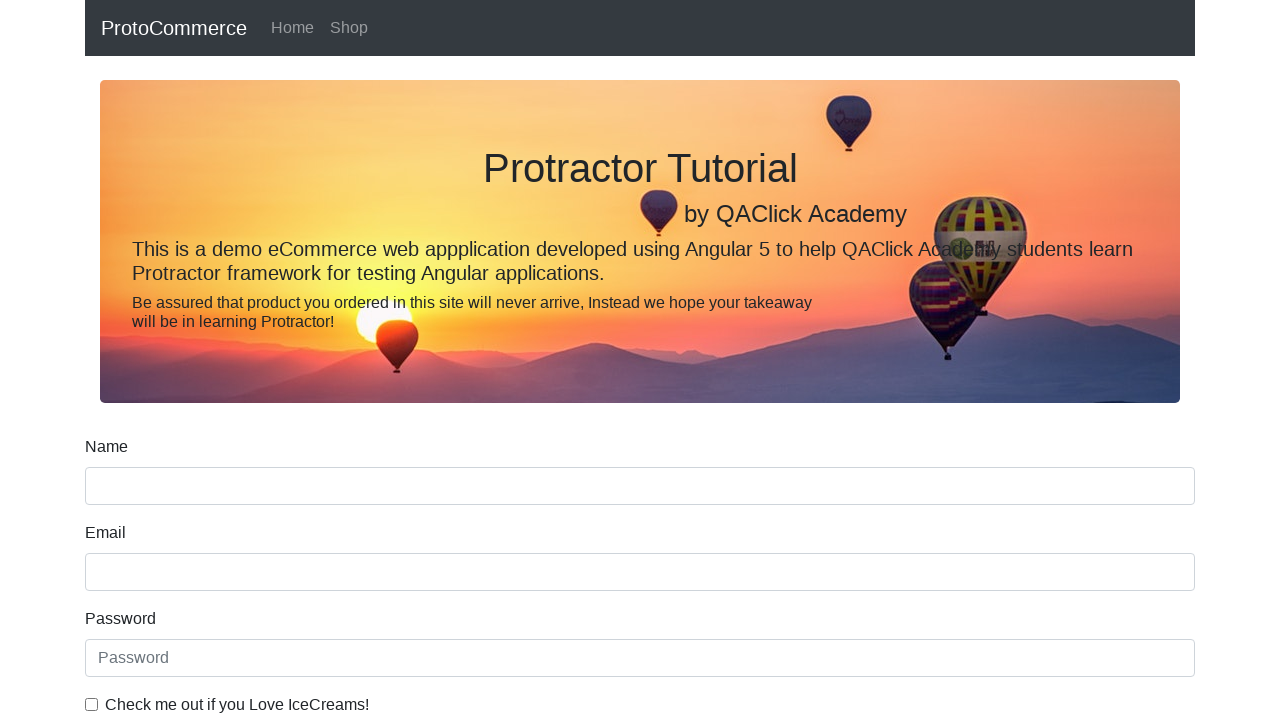

Filled name field with extracted course name: 'Playwright Testing' on [name='name']
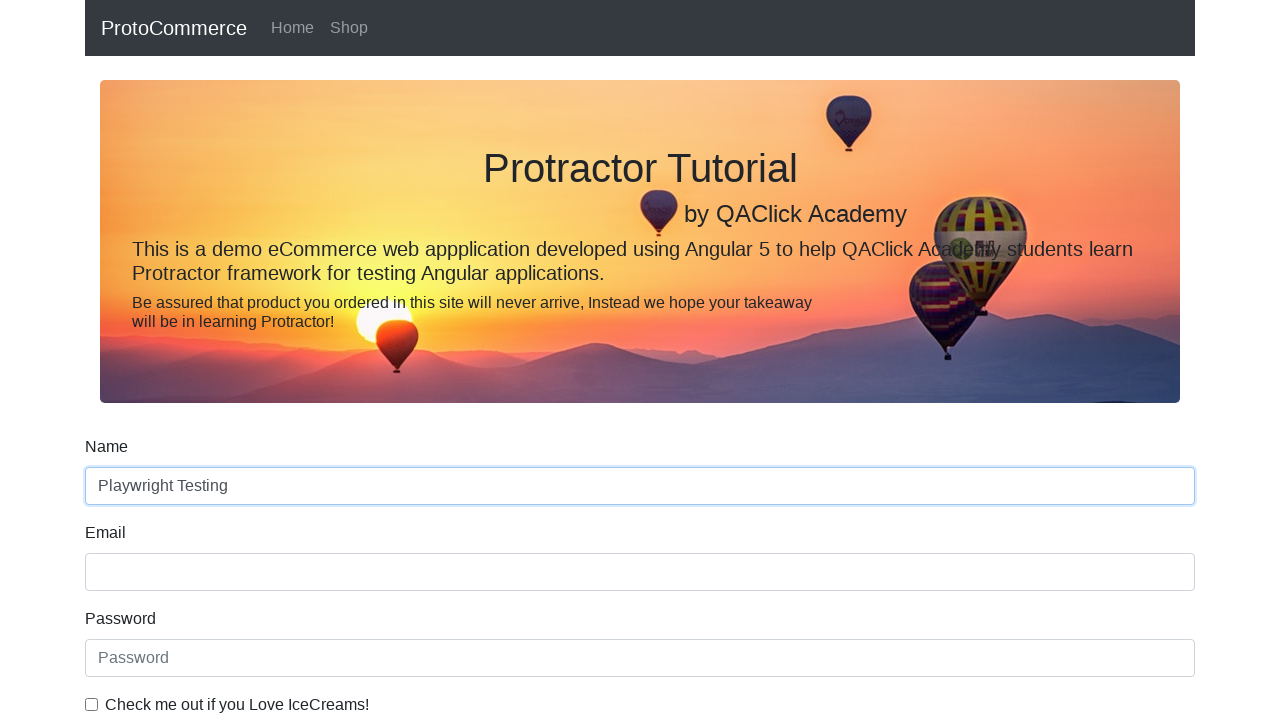

Printed adjacent element text for verification: 'API Testing'
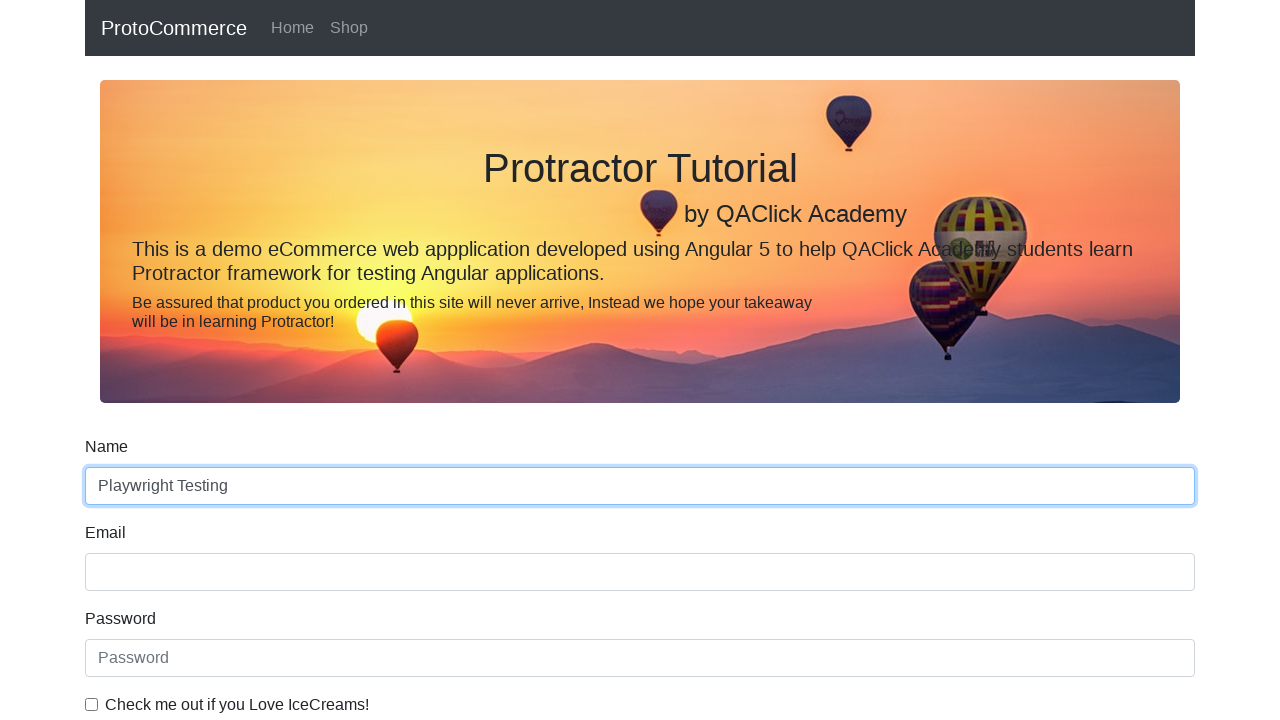

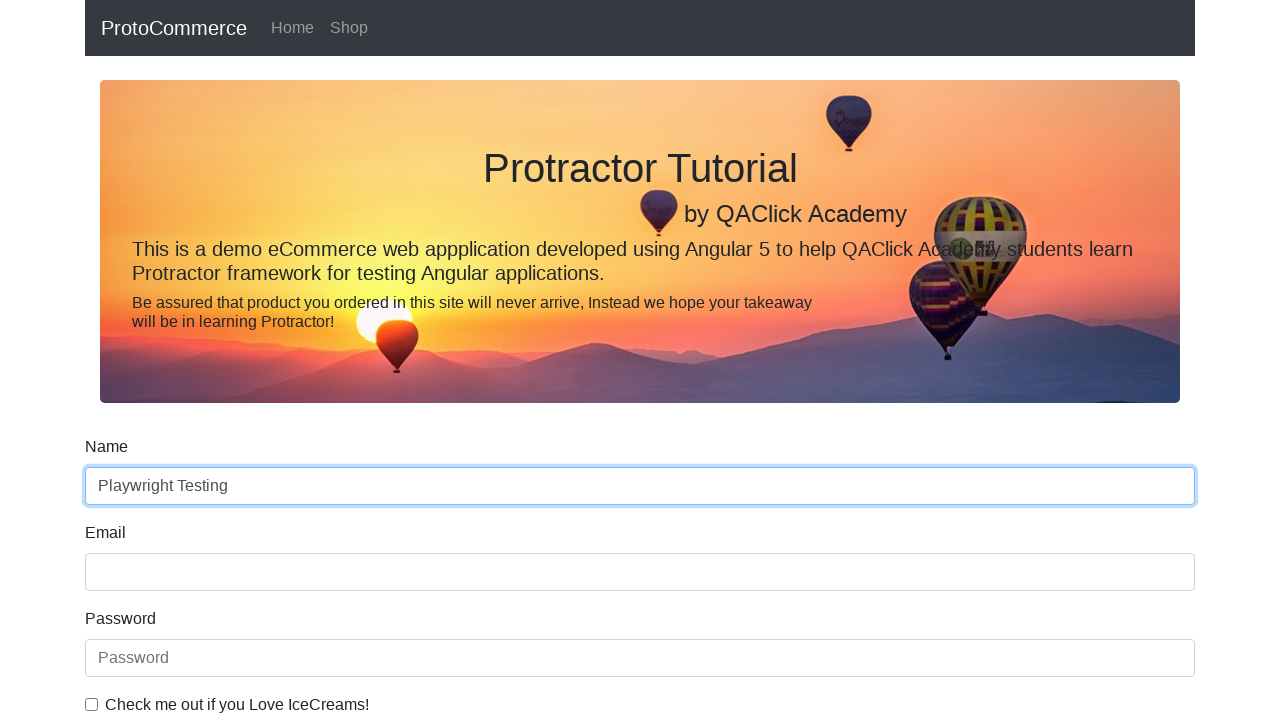